Tests the year picker functionality by selecting the year 2024 from the calendar.

Starting URL: https://test-with-me-app.vercel.app/learning/web-elements/elements/date-time

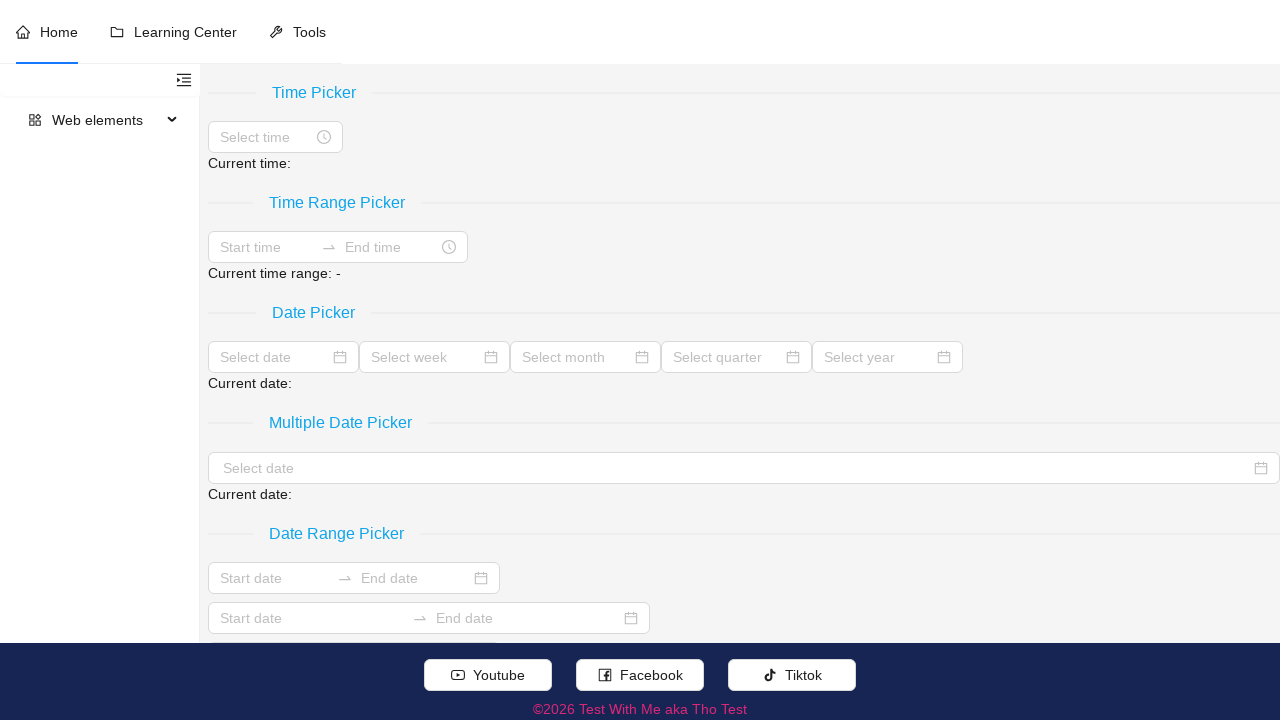

Navigated to date-time picker page
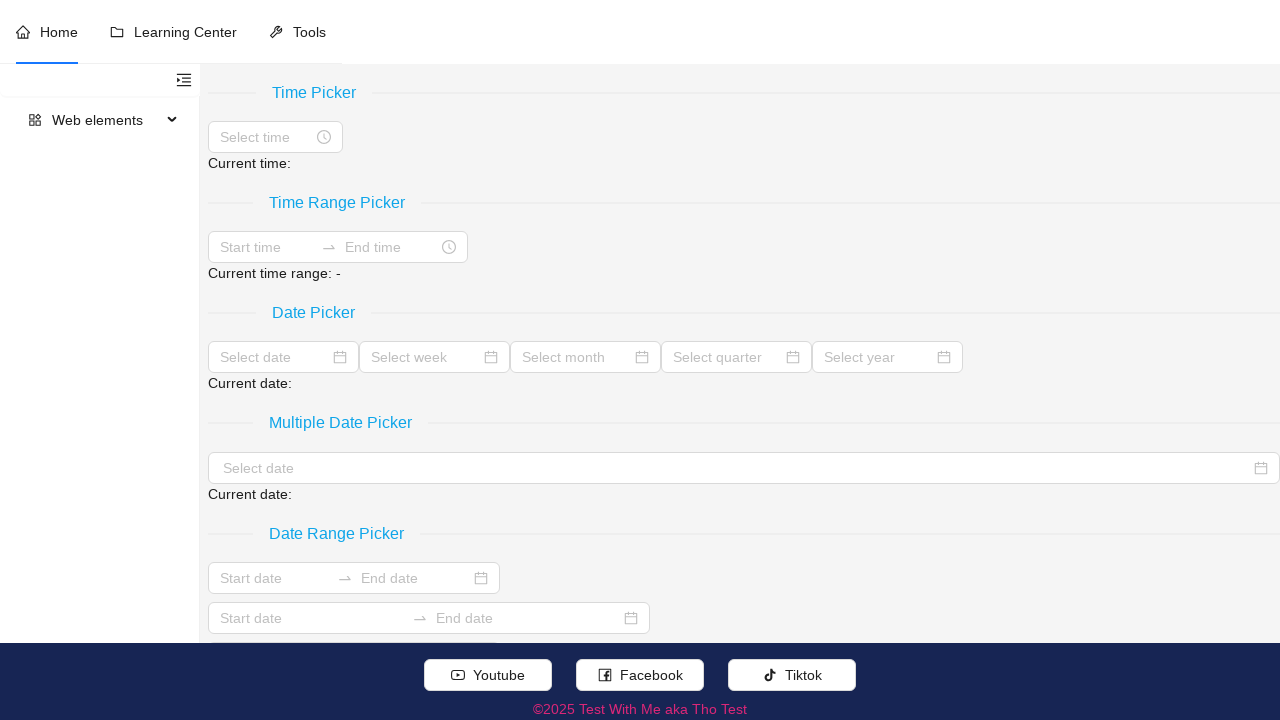

Clicked on year picker input field at (878, 357) on xpath=//input[@placeholder='Select year']
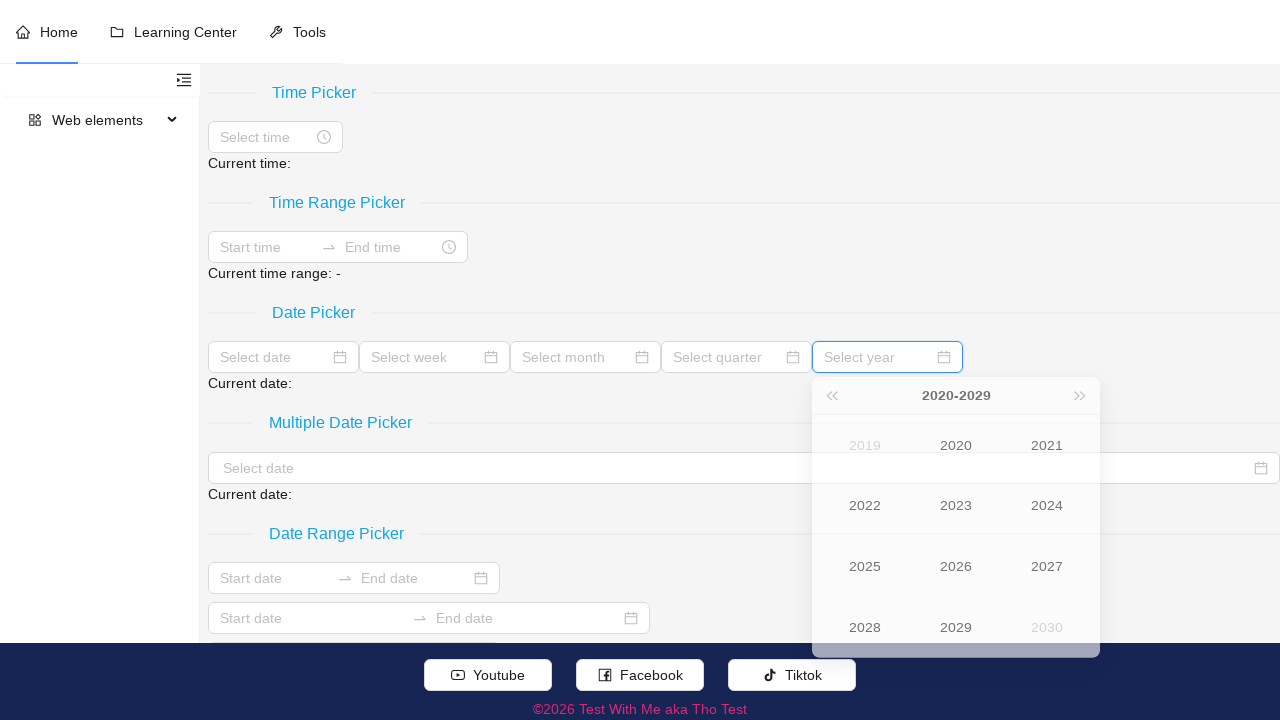

Selected year 2024 from the year picker calendar at (1047, 517) on xpath=//div[text()[normalize-space()='2024']]
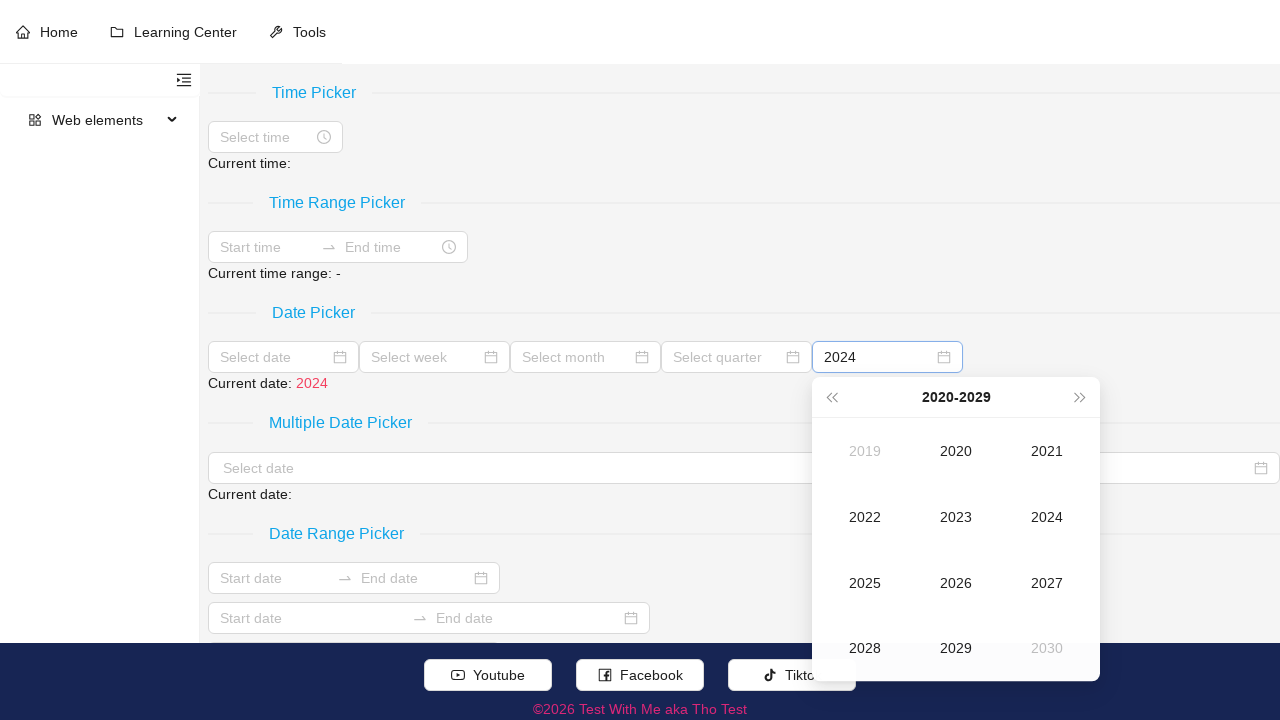

Year 2024 selection result displayed successfully
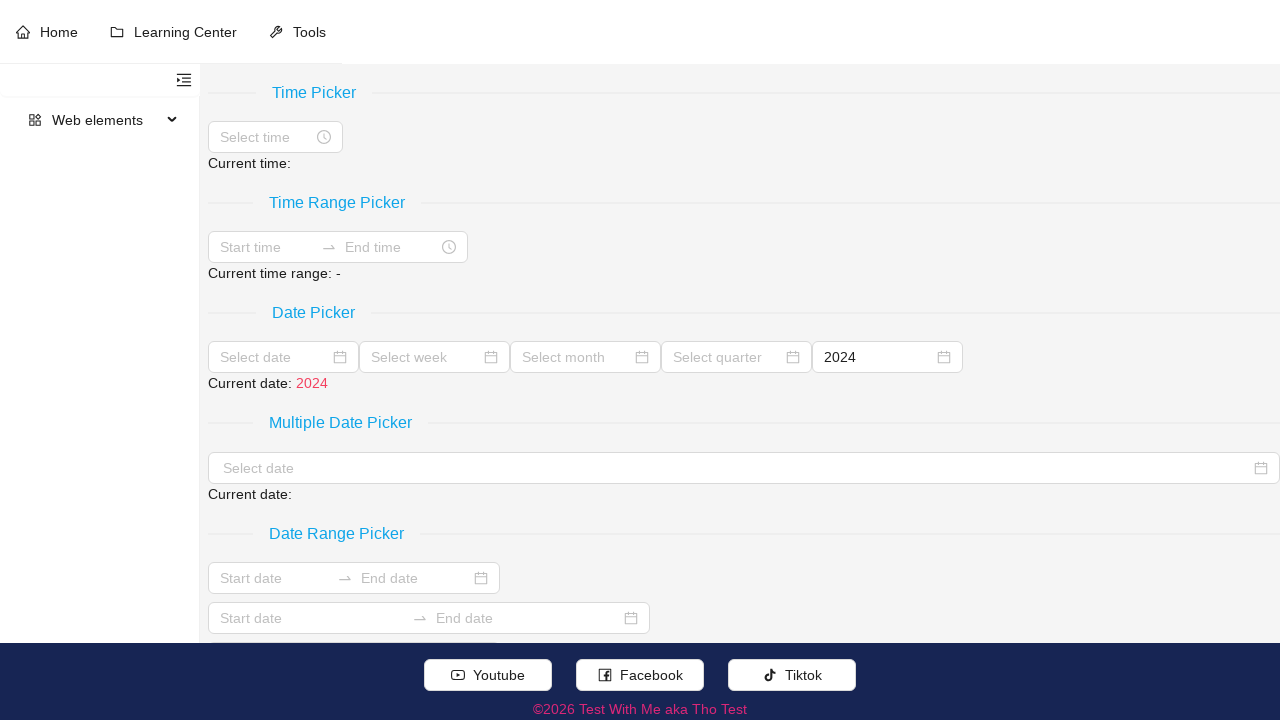

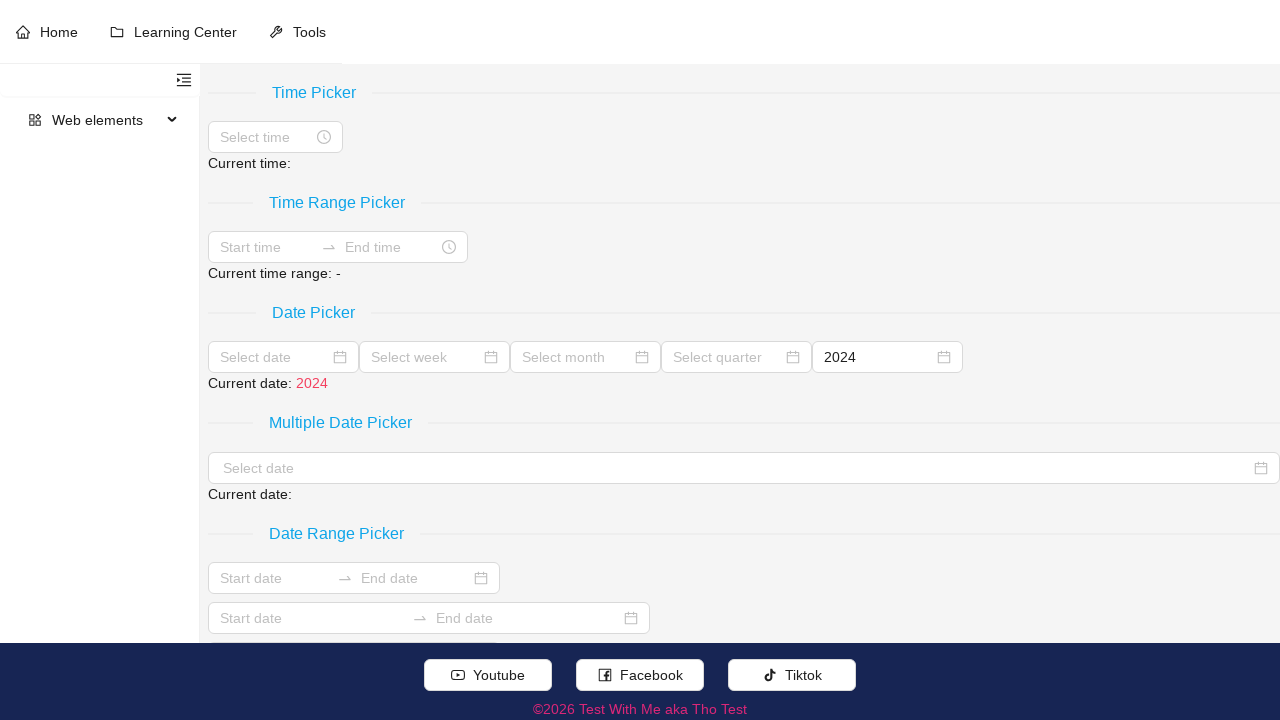